Tests static dropdown functionality by selecting options using different methods (by index, by value, and by visible text)

Starting URL: https://rahulshettyacademy.com/dropdownsPractise/

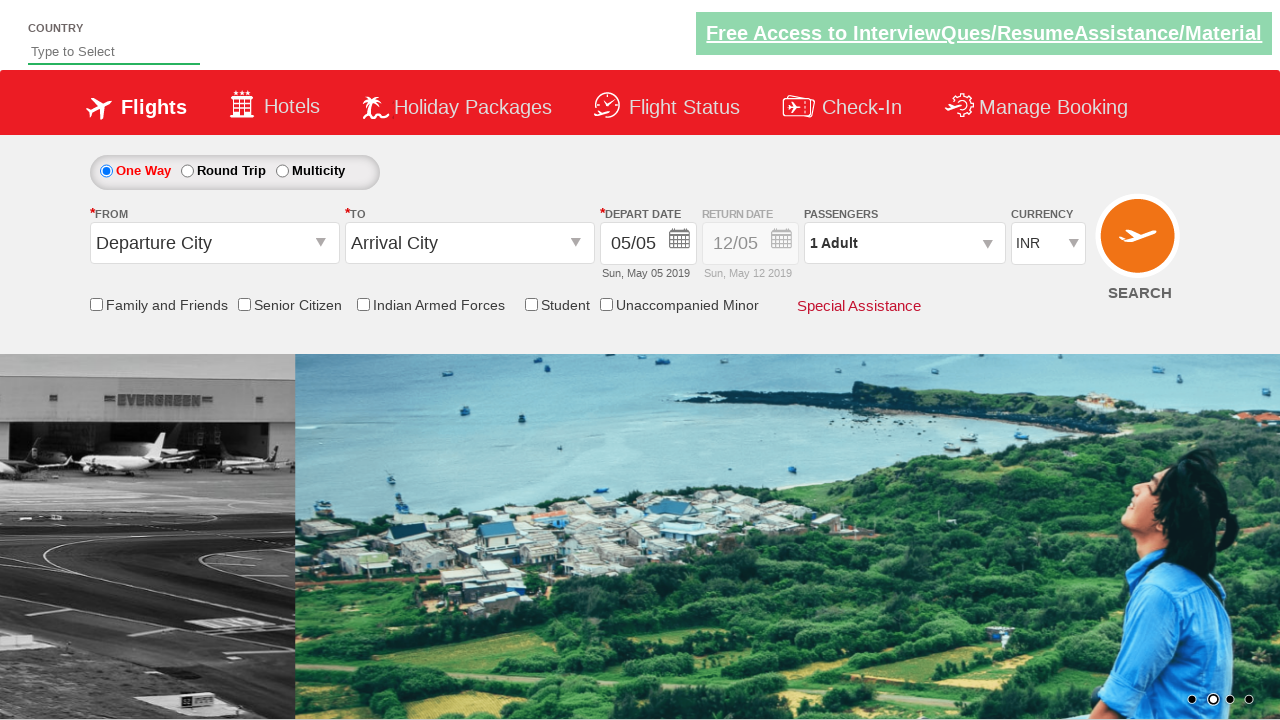

Located the currency dropdown element
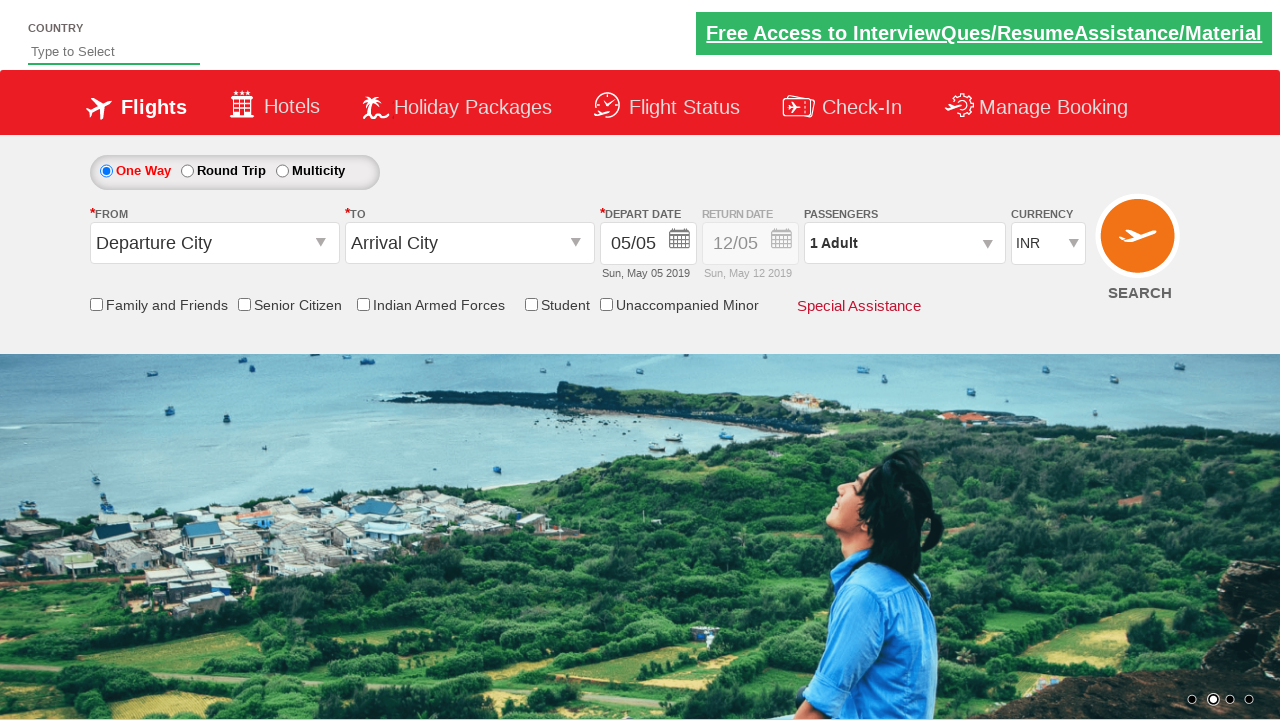

Selected dropdown option by index 1 on #ctl00_mainContent_DropDownListCurrency
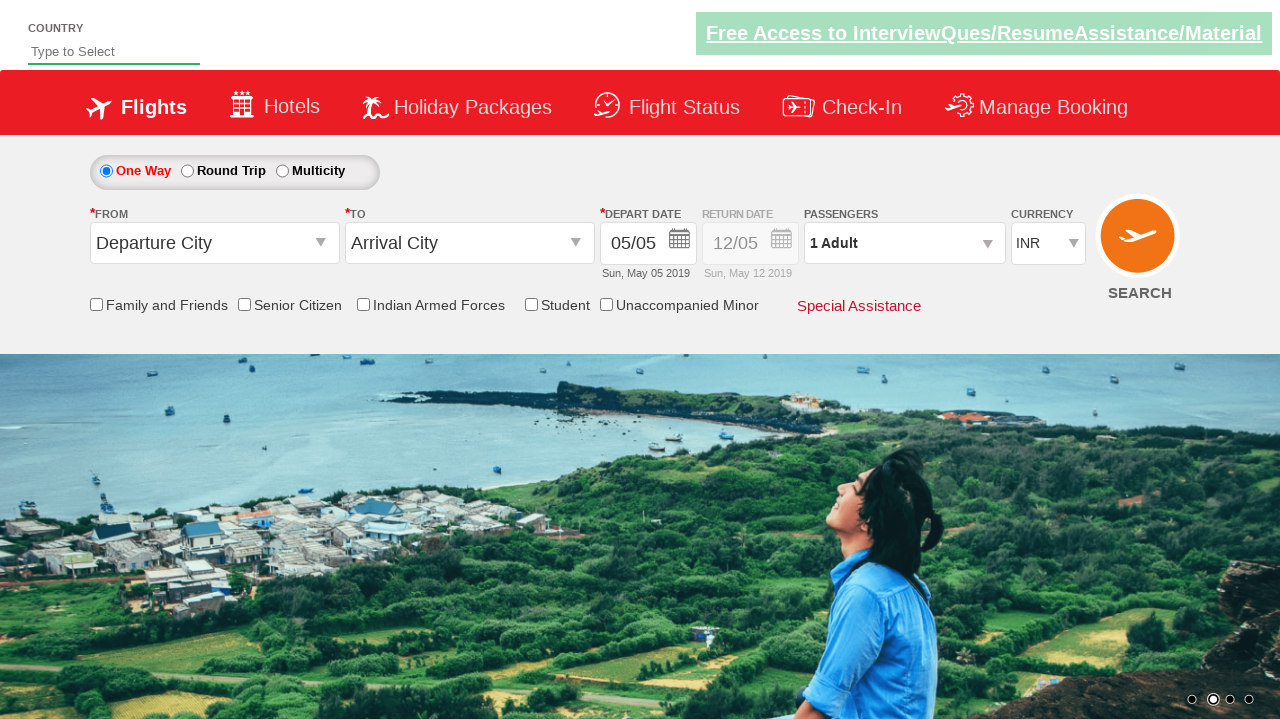

Retrieved selected option input value
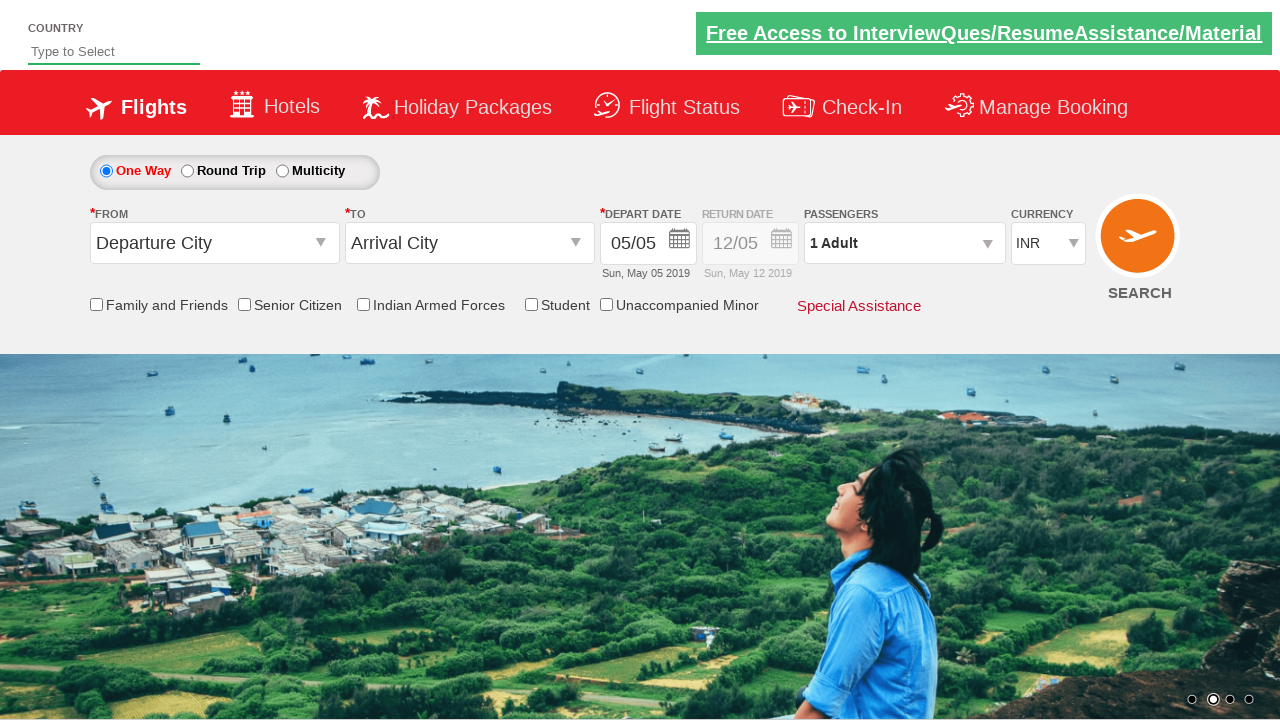

Printed selected option text content
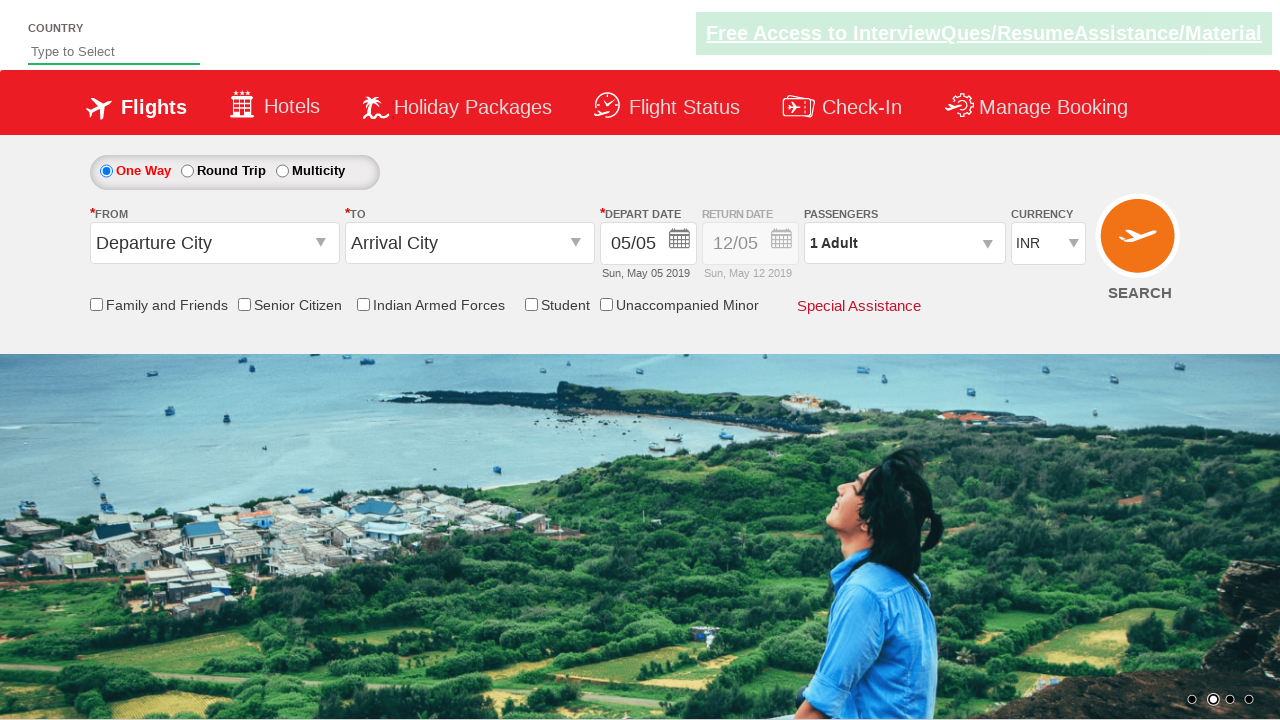

Selected dropdown option by value 'AED' on #ctl00_mainContent_DropDownListCurrency
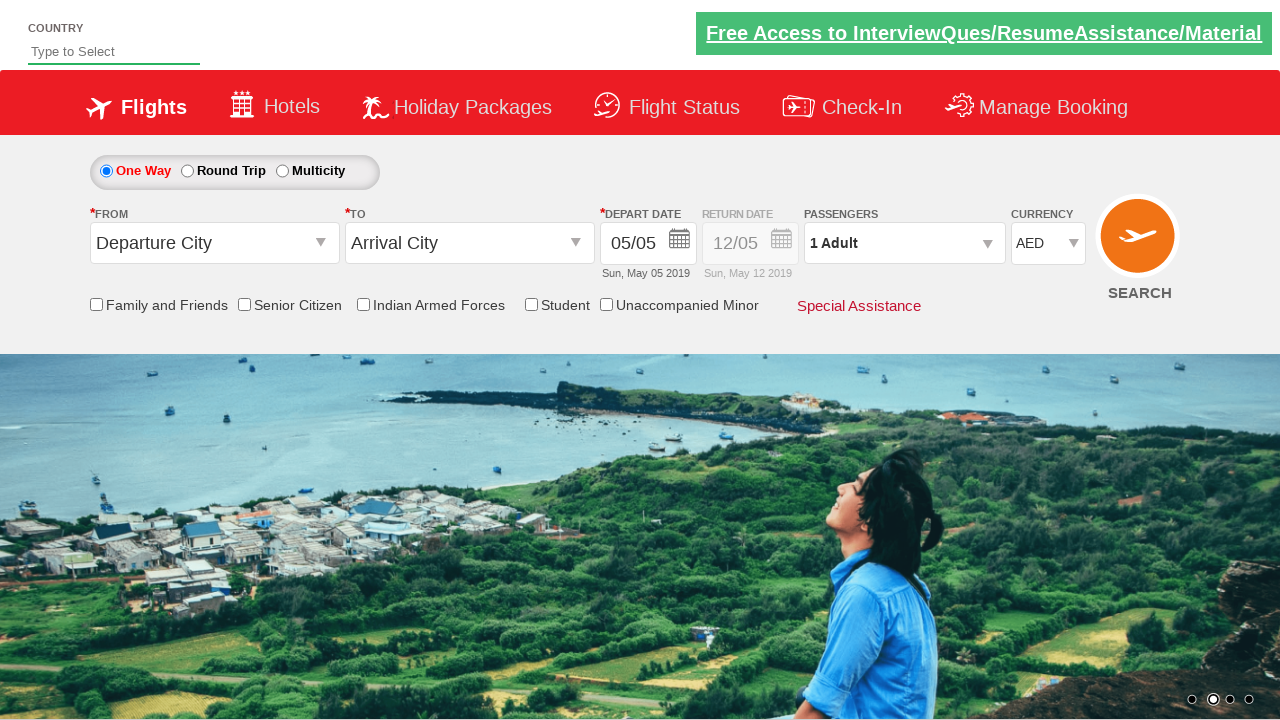

Selected dropdown option by visible text 'USD' on #ctl00_mainContent_DropDownListCurrency
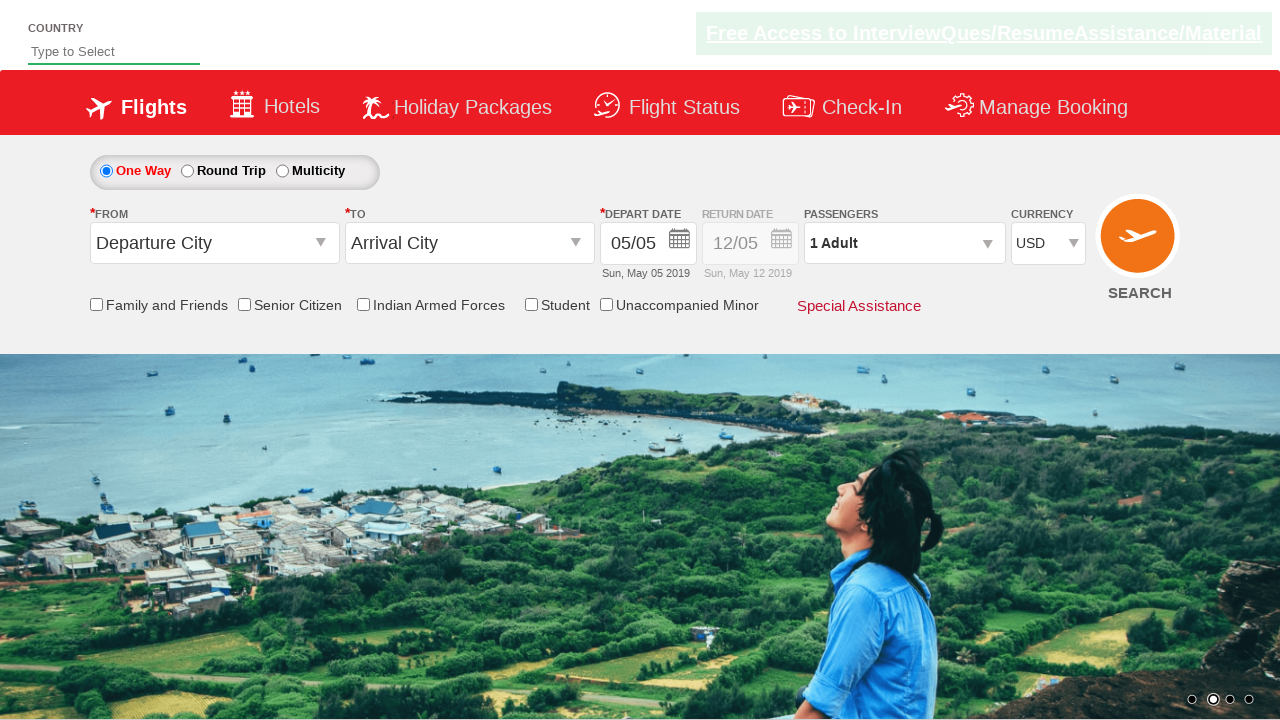

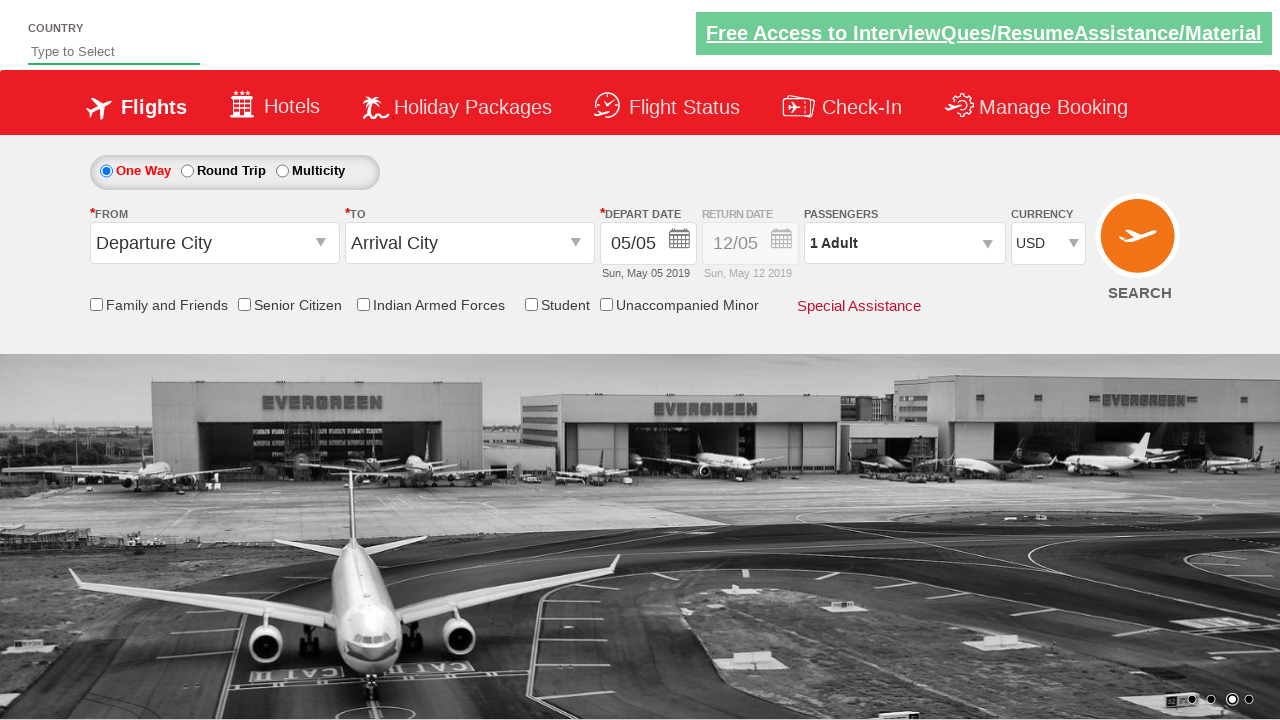